Tests the checkbox functionality on the-internet Heroku app by navigating to the Checkboxes page, clicking a checkbox to toggle its state, and then navigating back to the main page.

Starting URL: https://the-internet.herokuapp.com/

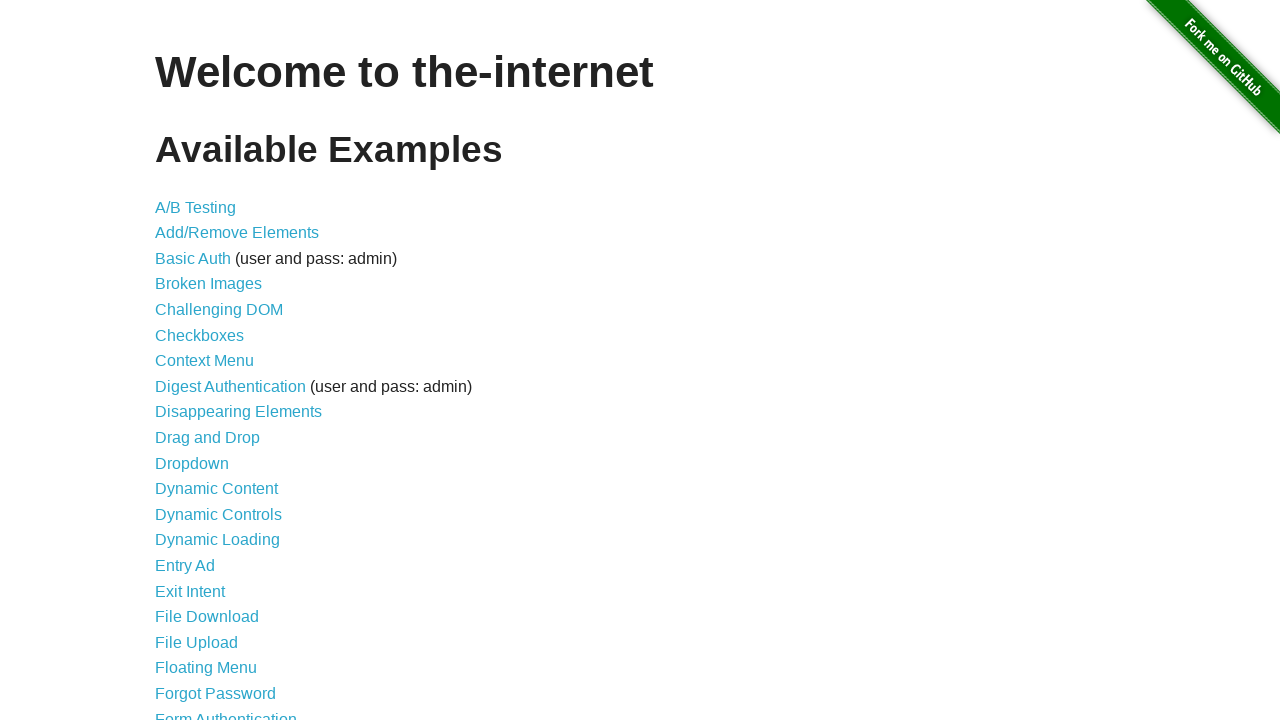

Waited for main page header to load
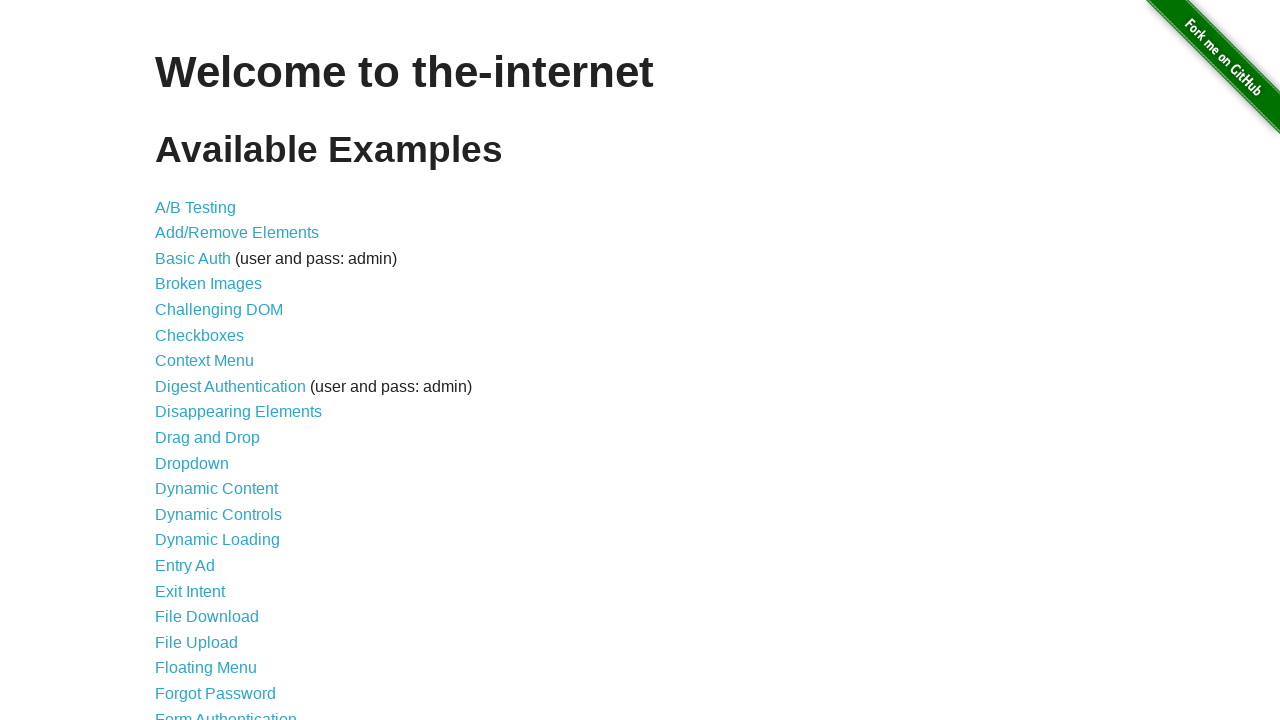

Retrieved page title: The Internet
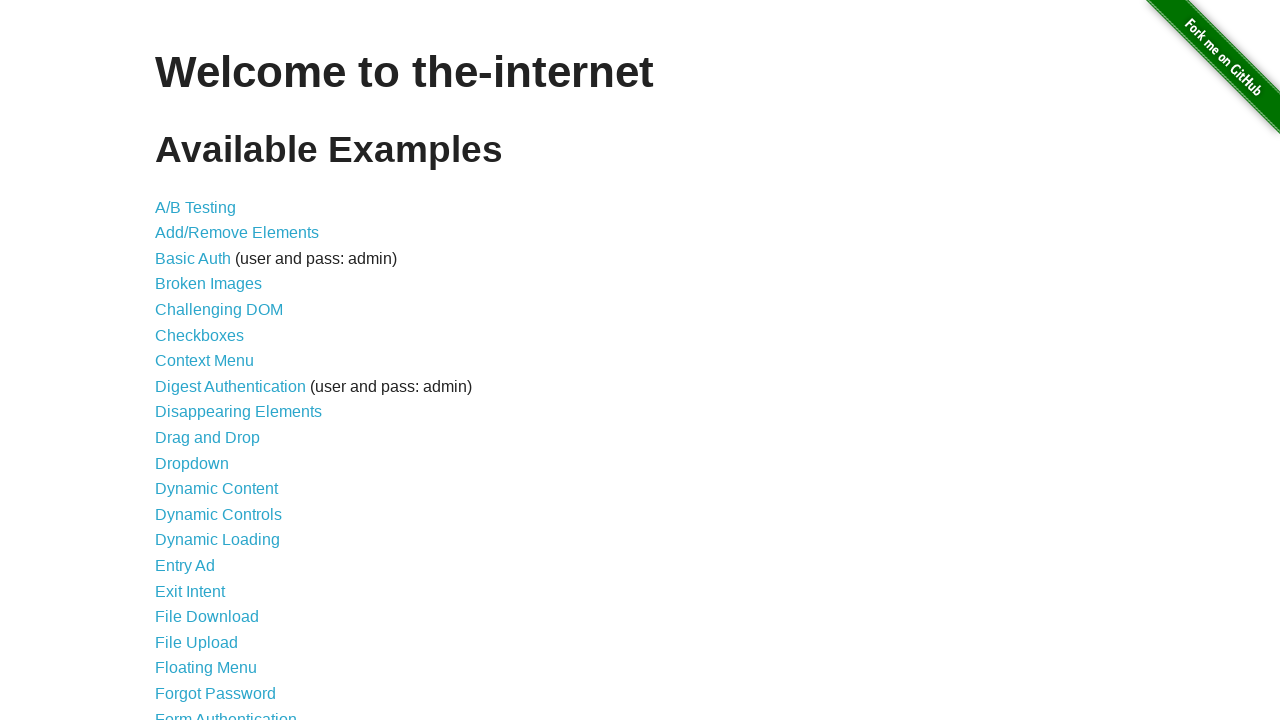

Retrieved header text: Welcome to the-internet
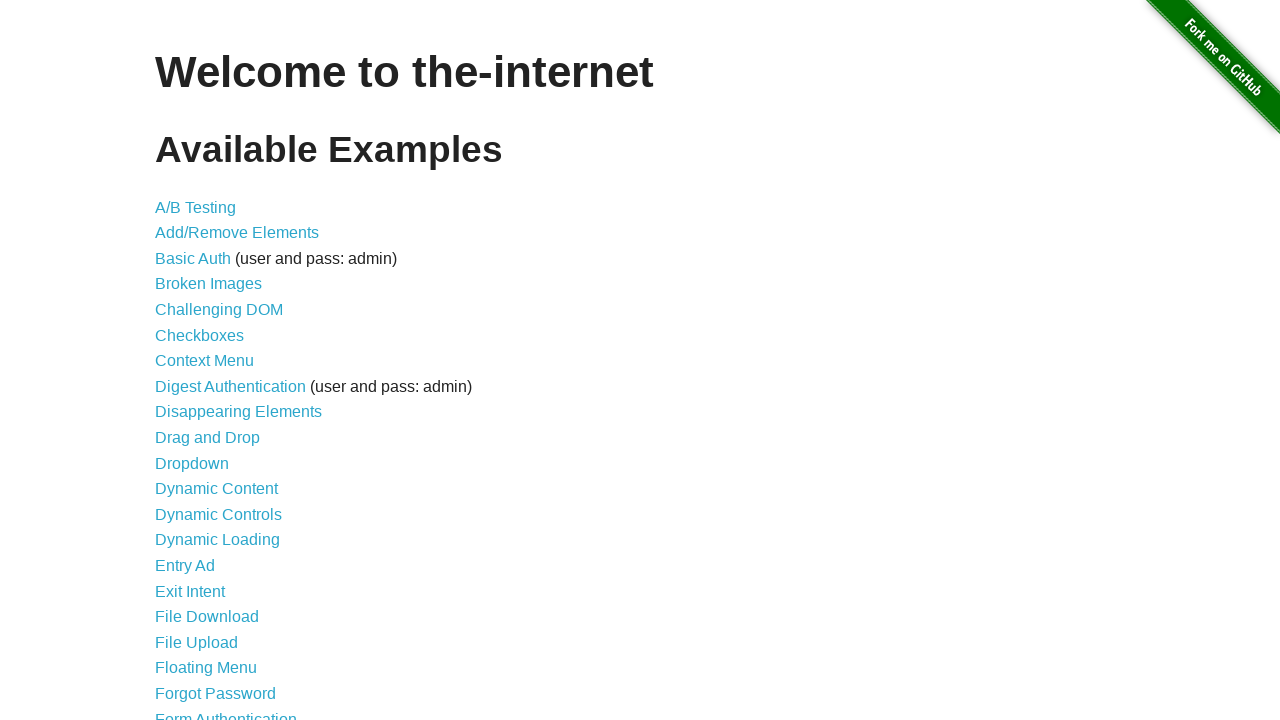

Clicked on Checkboxes link to navigate to checkboxes page at (200, 335) on xpath=//a[normalize-space()='Checkboxes']
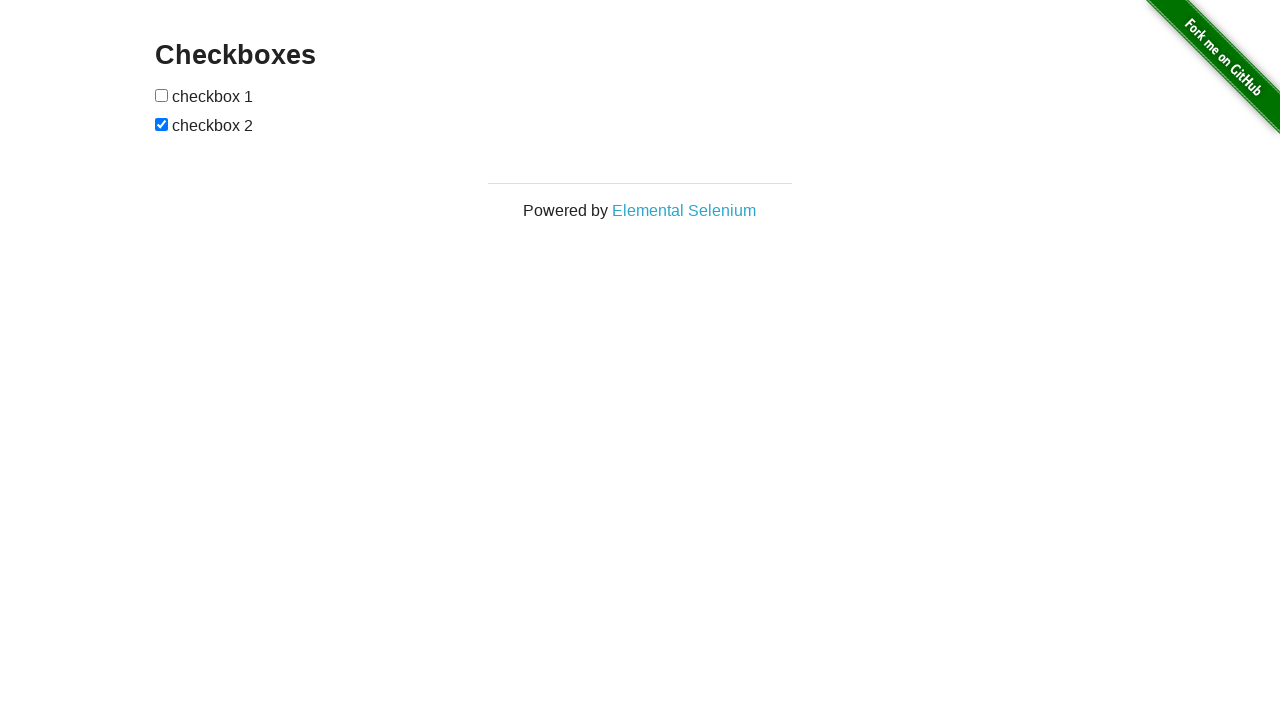

Waited for Checkboxes page header to load
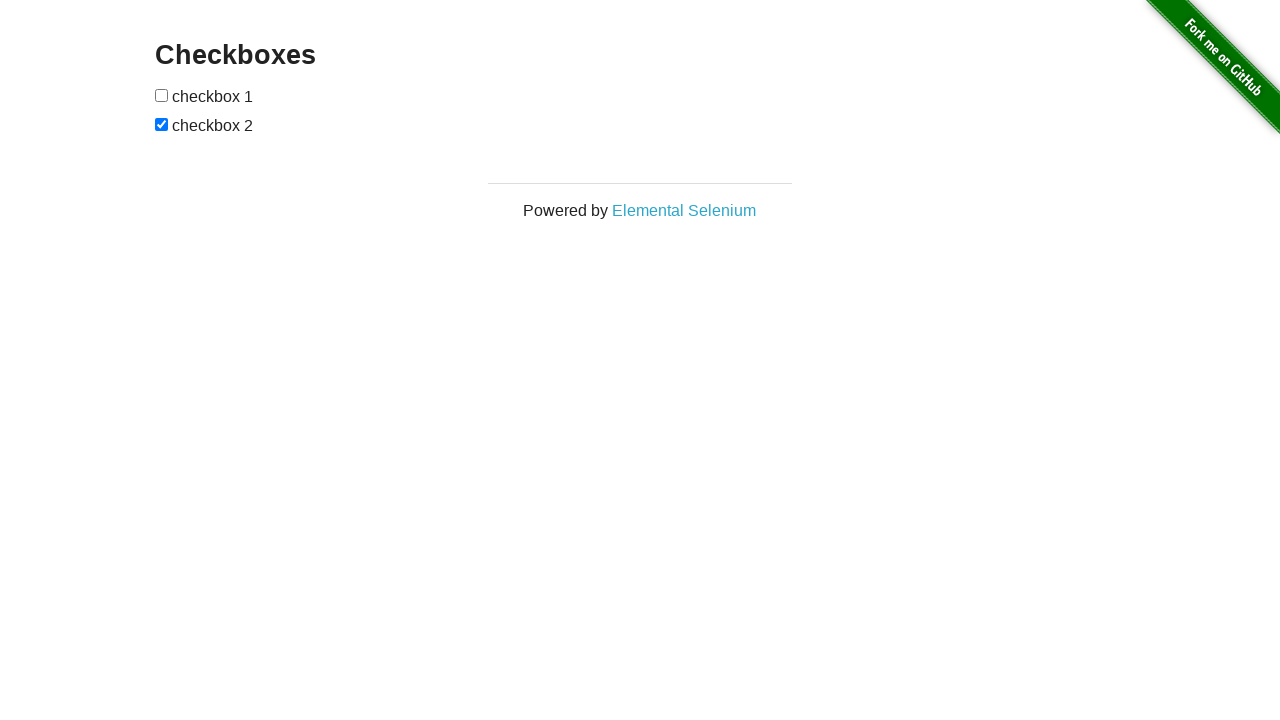

Retrieved checkboxes page header: Checkboxes
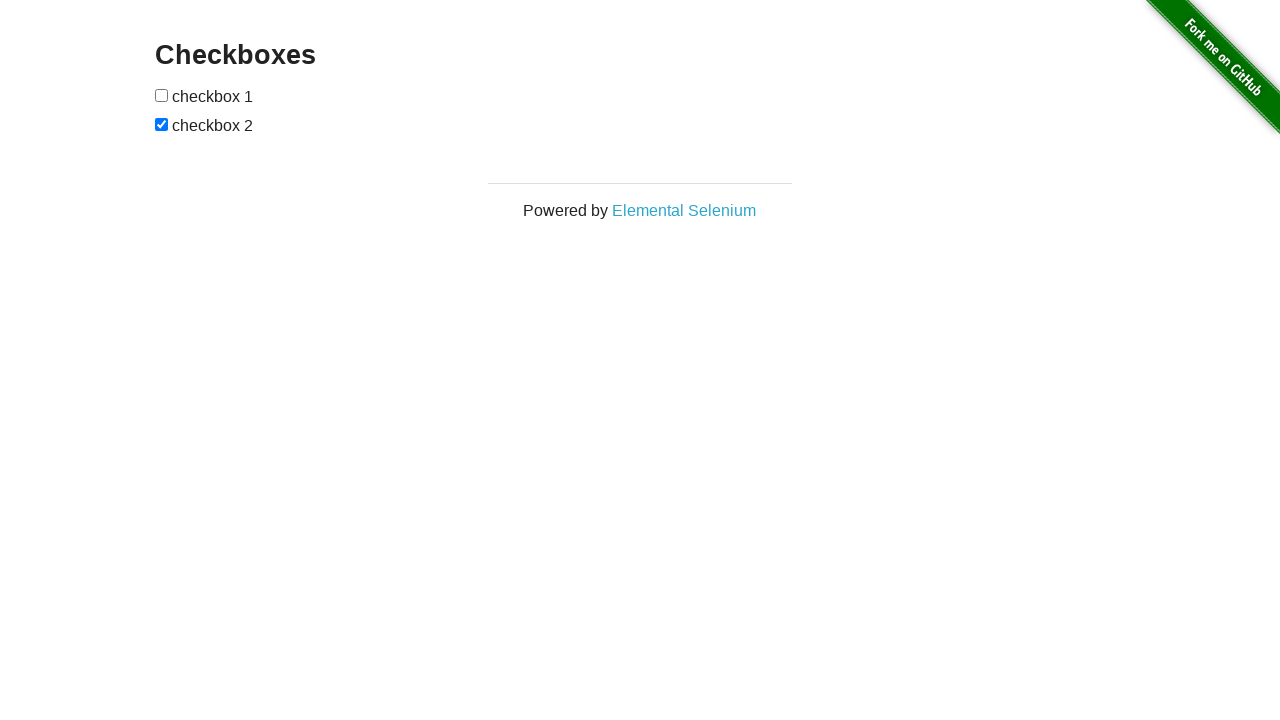

Clicked the first checkbox to toggle its state at (162, 95) on xpath=//form[@id='checkboxes']//input[1]
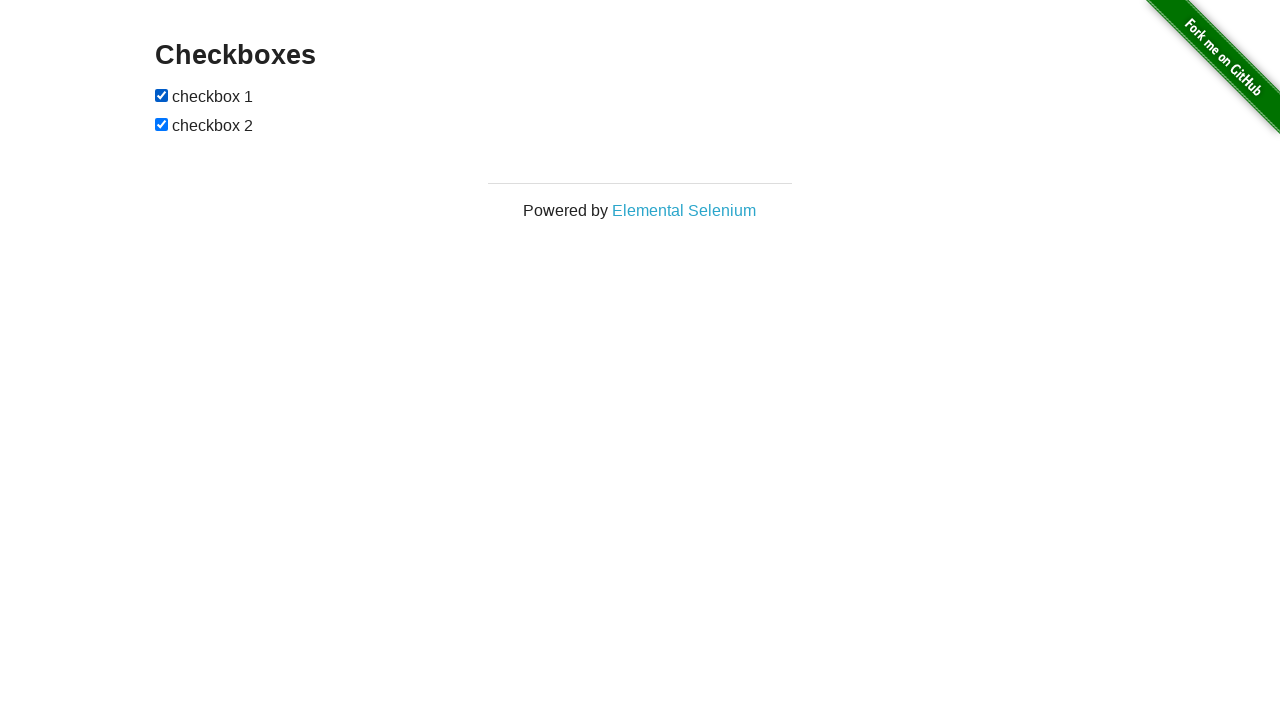

Navigated back to the main page
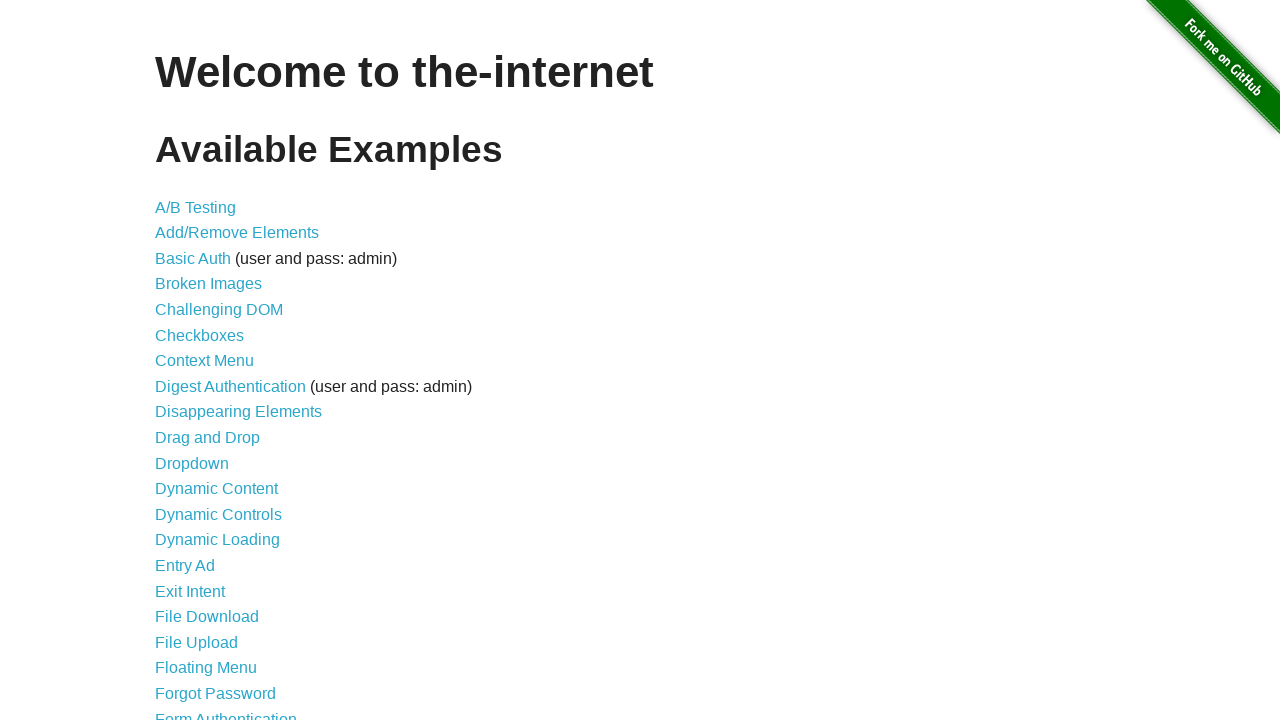

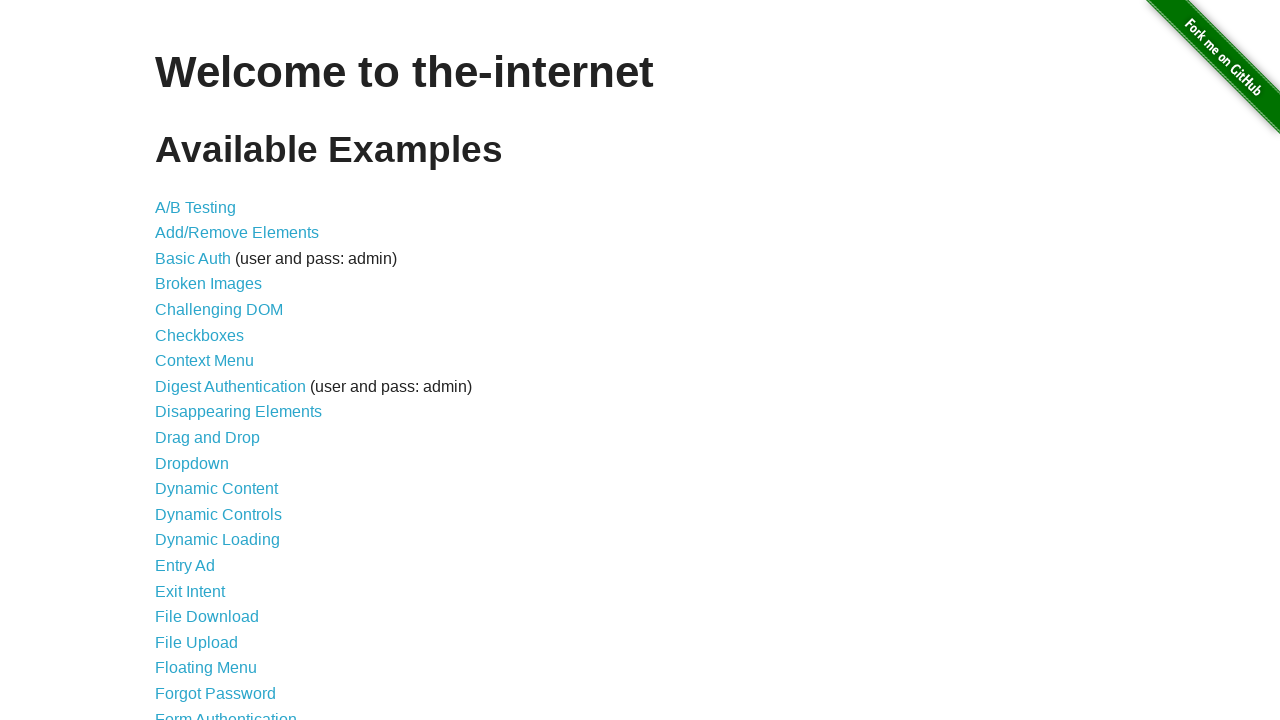